Navigates to an LMS website and clicks on the "My Account" link, then verifies the page title matches the expected value.

Starting URL: https://alchemy.hguy.co/lms

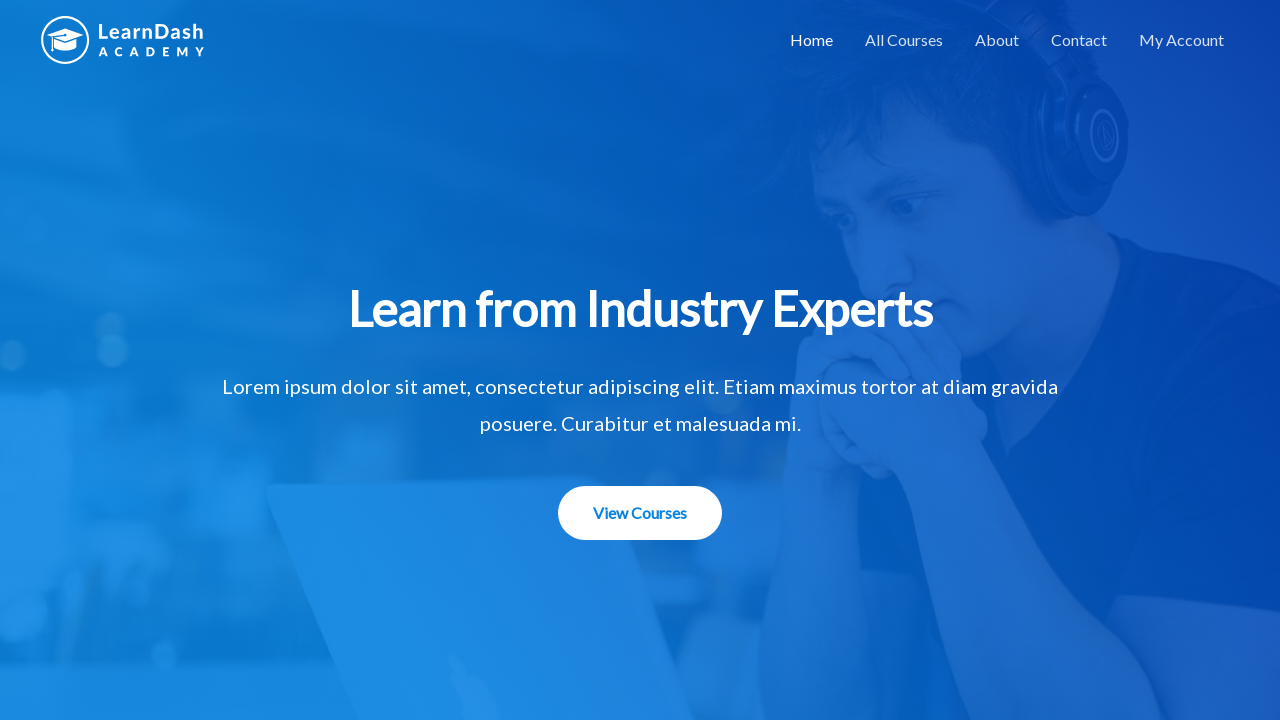

Navigated to LMS website at https://alchemy.hguy.co/lms
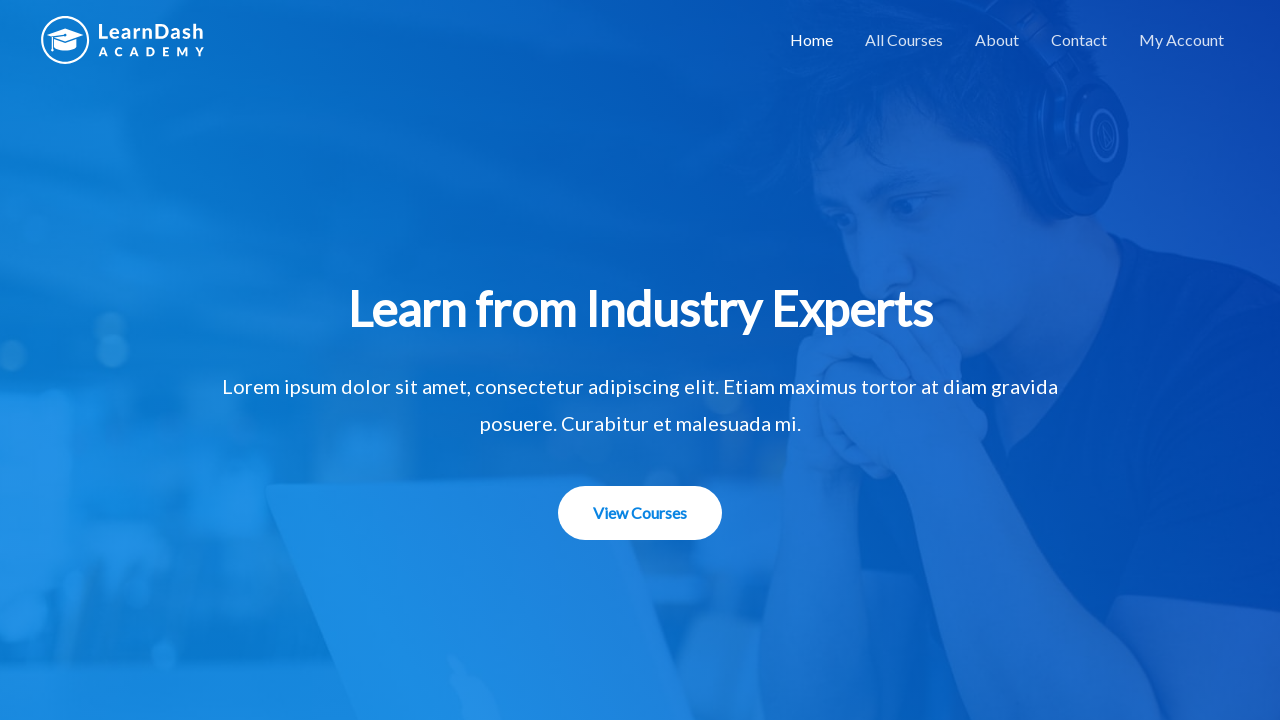

Clicked on 'My Account' link at (1182, 40) on text=My Account
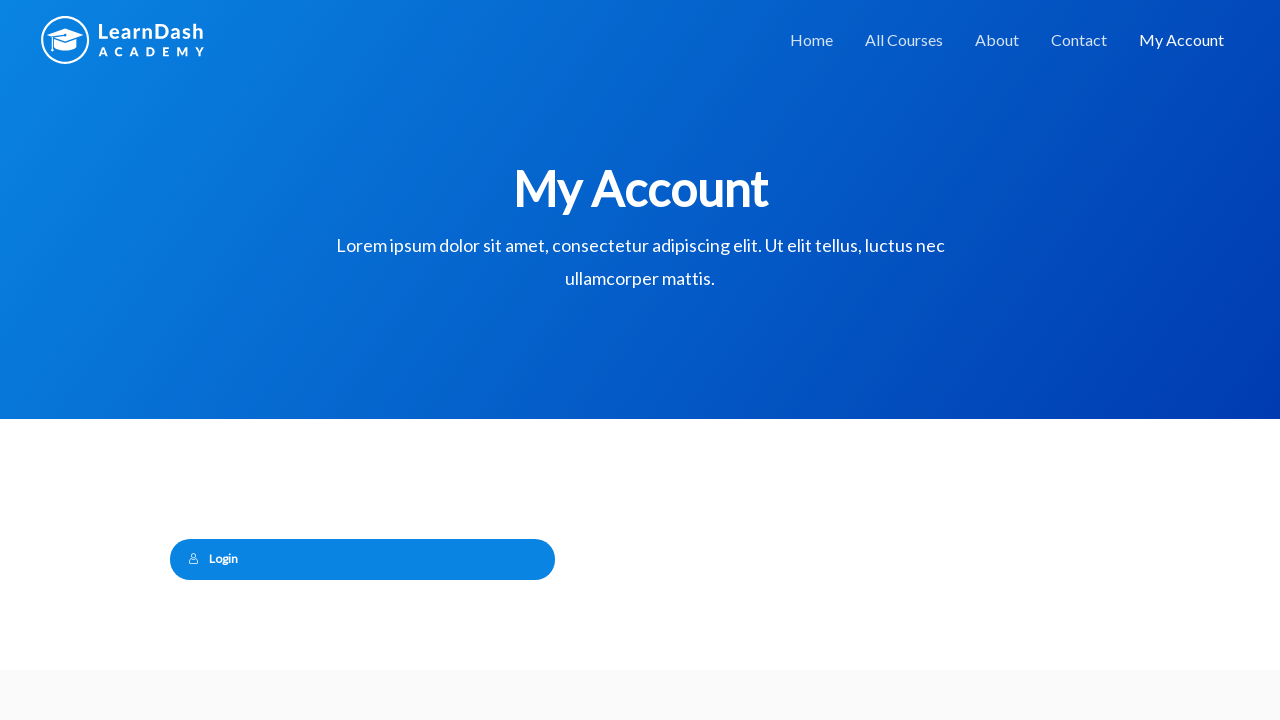

Page load completed
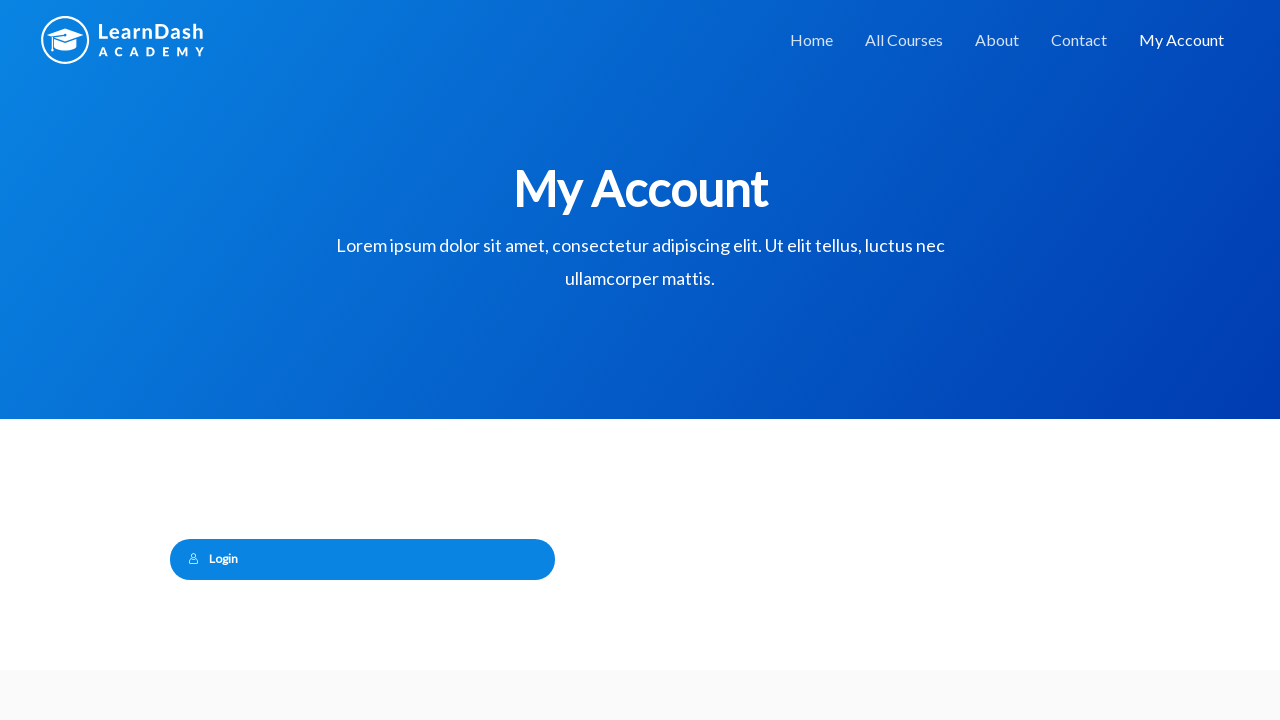

Verified page title matches 'My Account – Alchemy LMS'
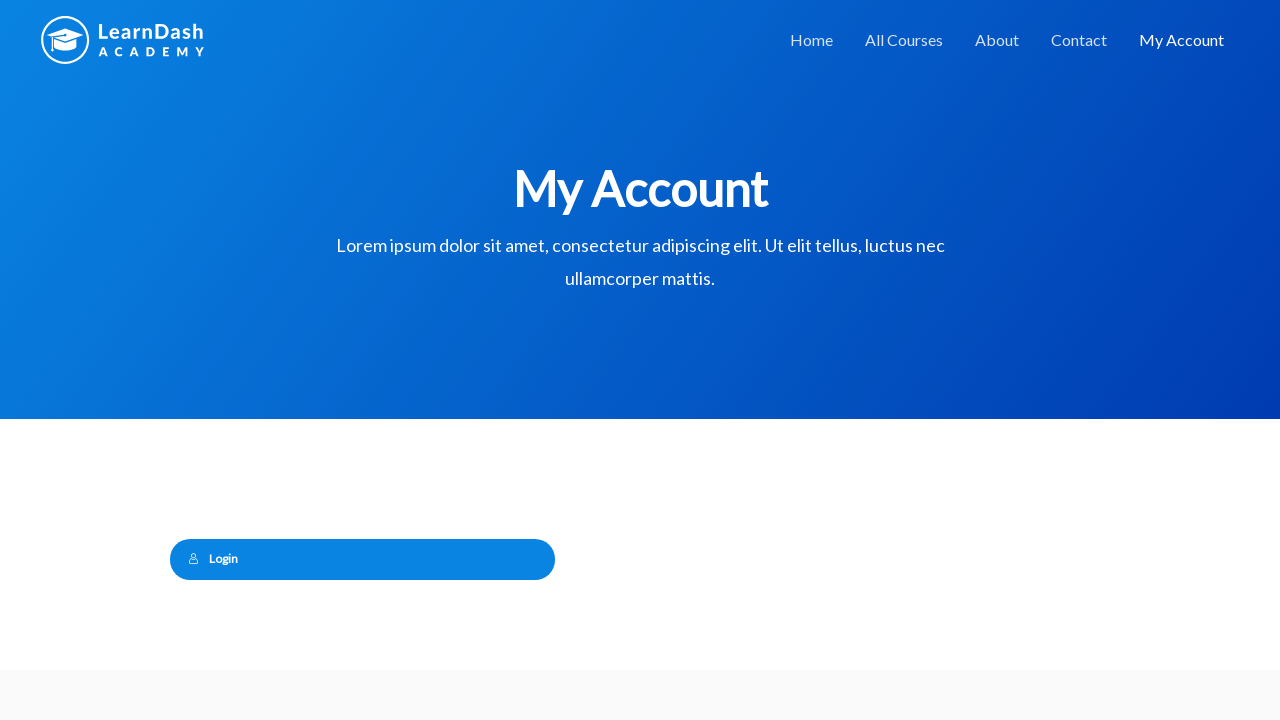

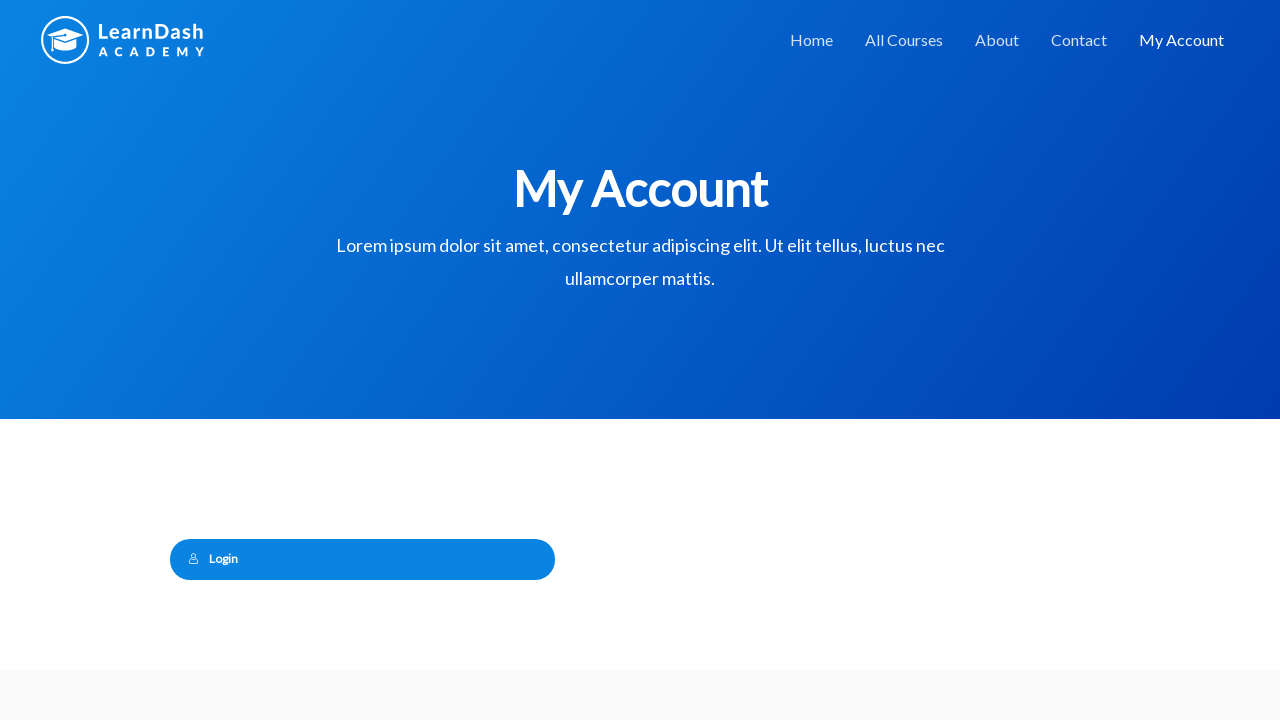